Navigates to Taipei bus route 20 page and verifies the bus schedule table loads with route information and station data

Starting URL: https://pda5284.gov.taipei/MQS/route.jsp?rid=10873

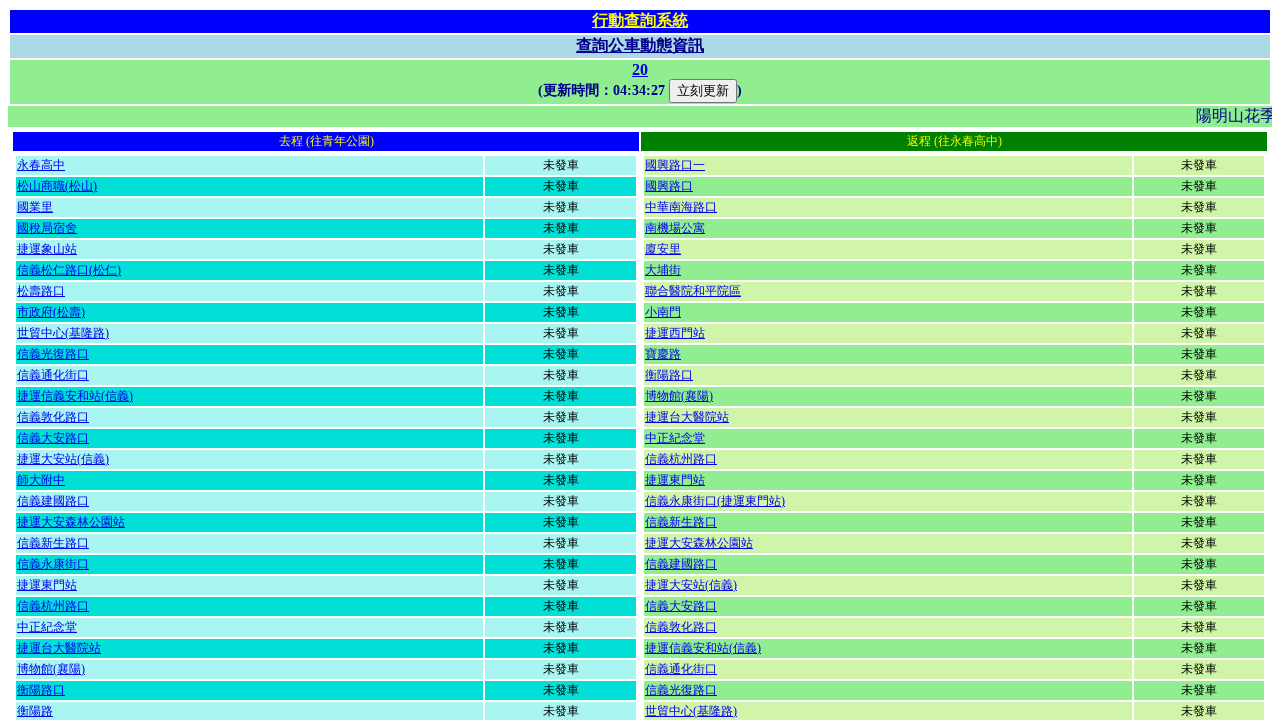

Waited for bus schedule table to load
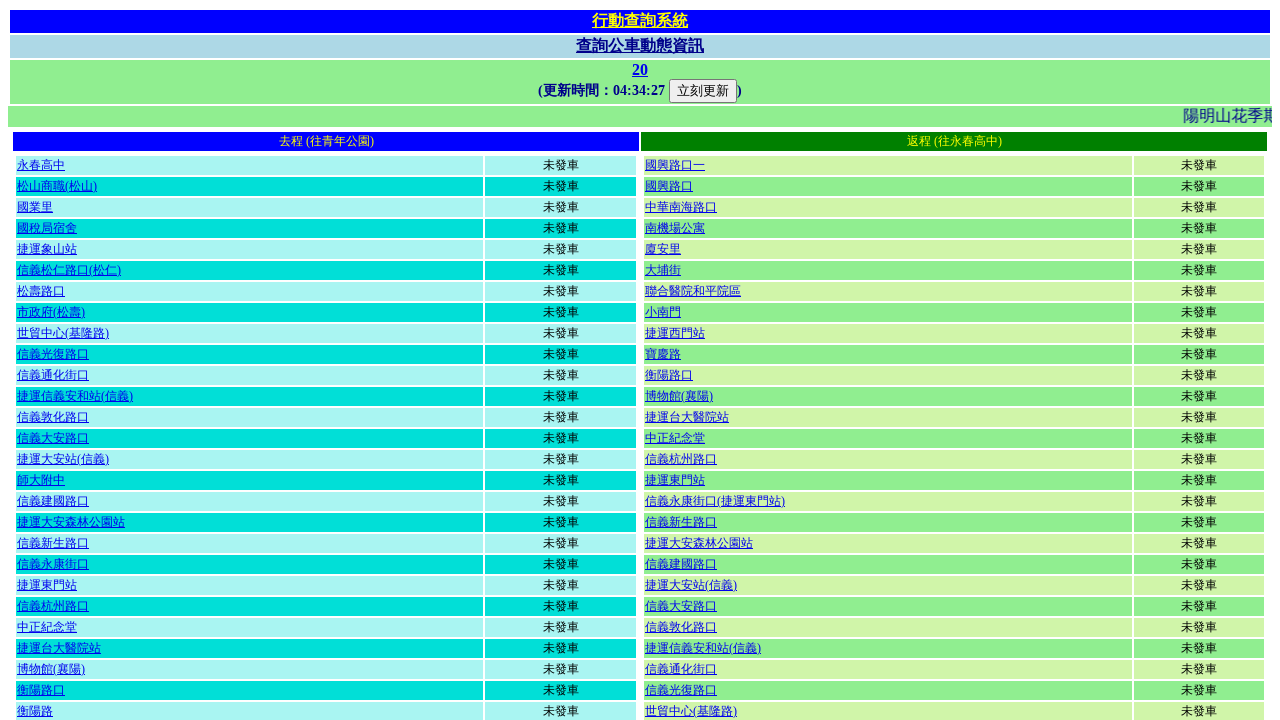

Retrieved all tables on the page - found 6 tables
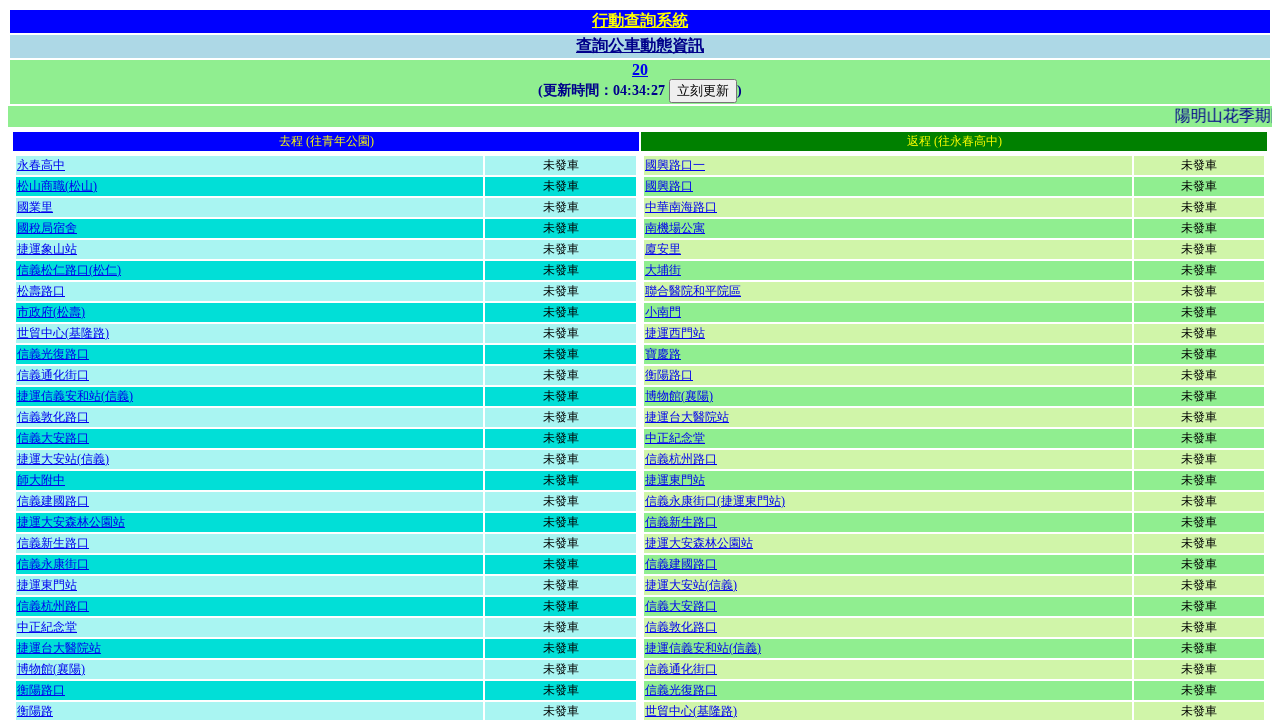

Verified that at least 3 tables exist on the page
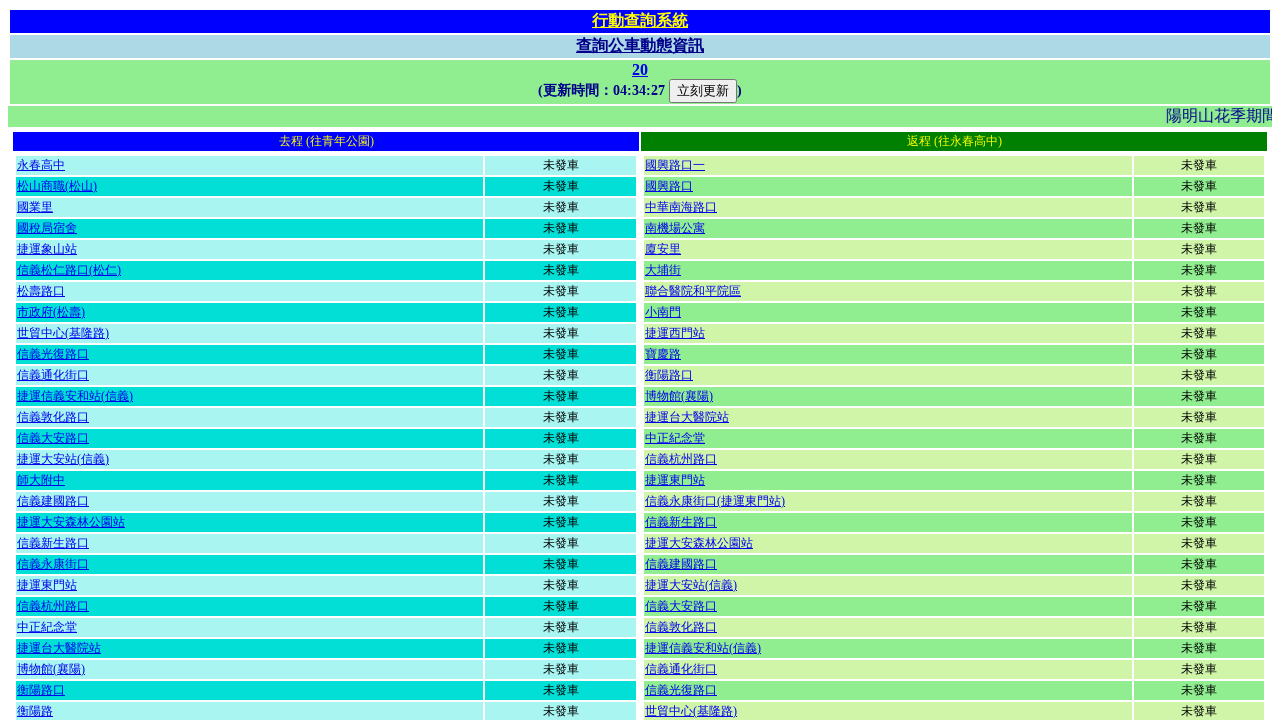

Selected the target table (3rd table on page)
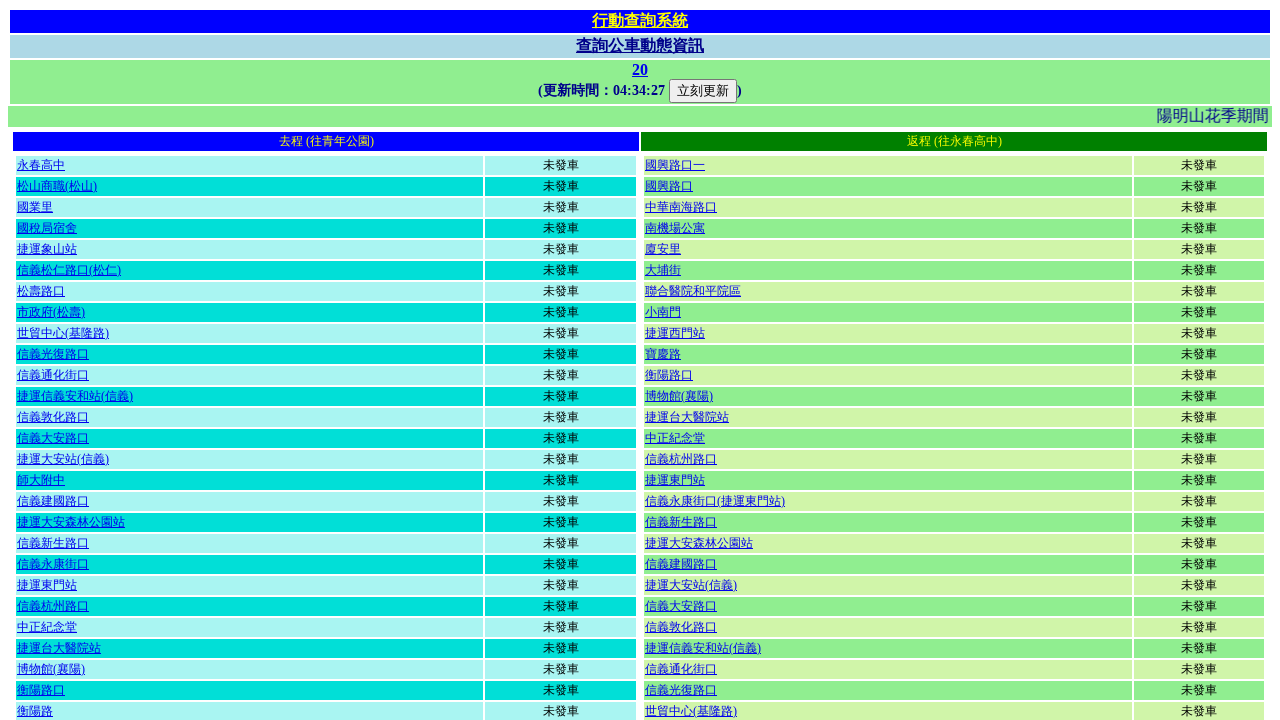

Retrieved all rows from target table - found 81 rows
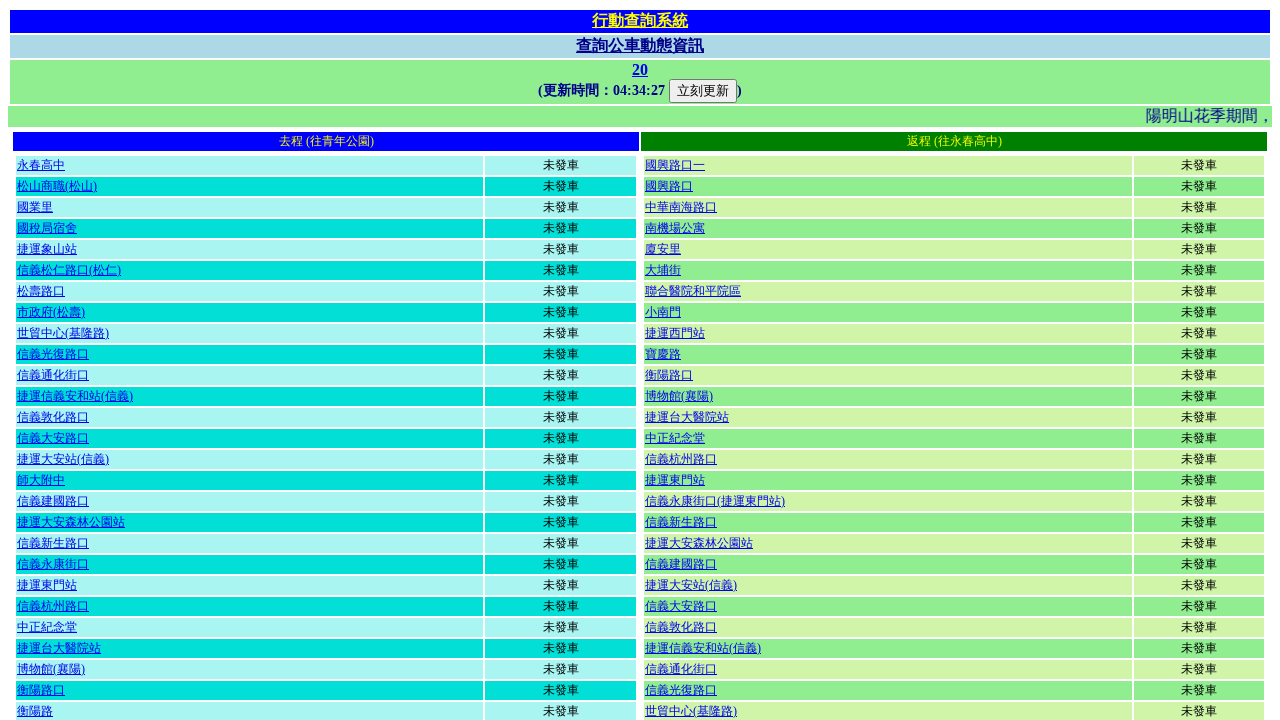

Verified that the schedule table contains at least 2 rows with station data
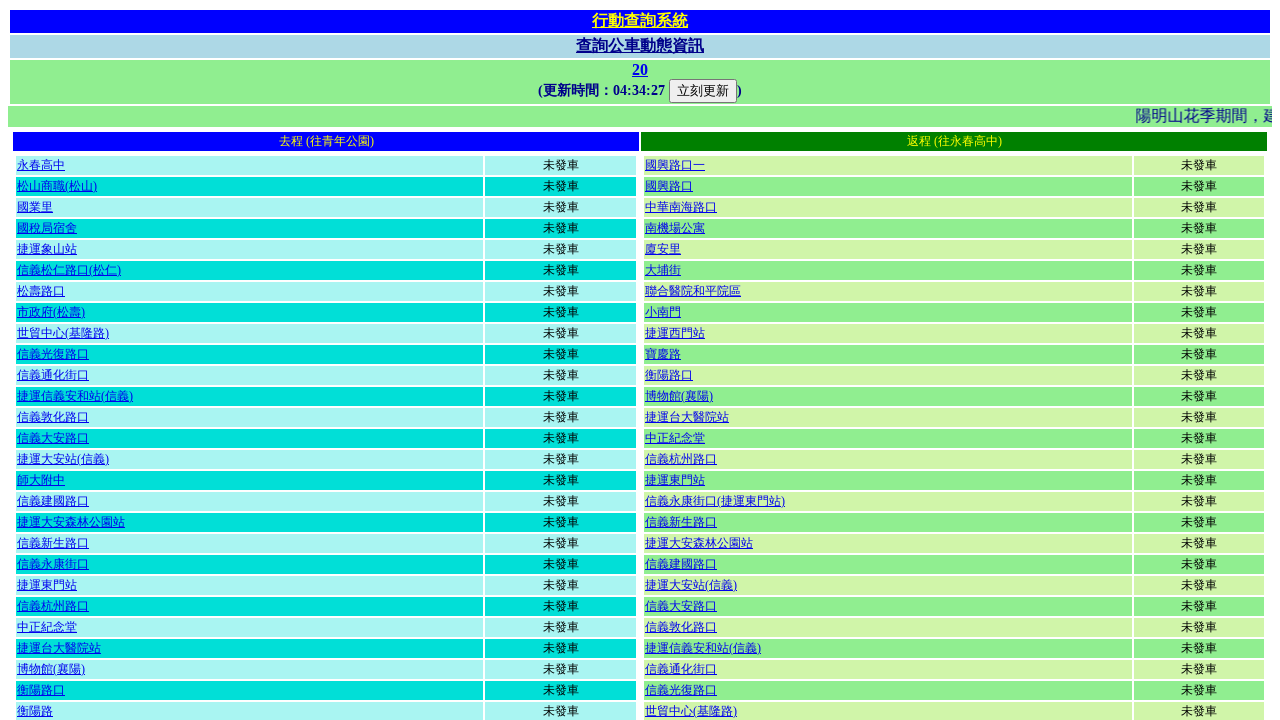

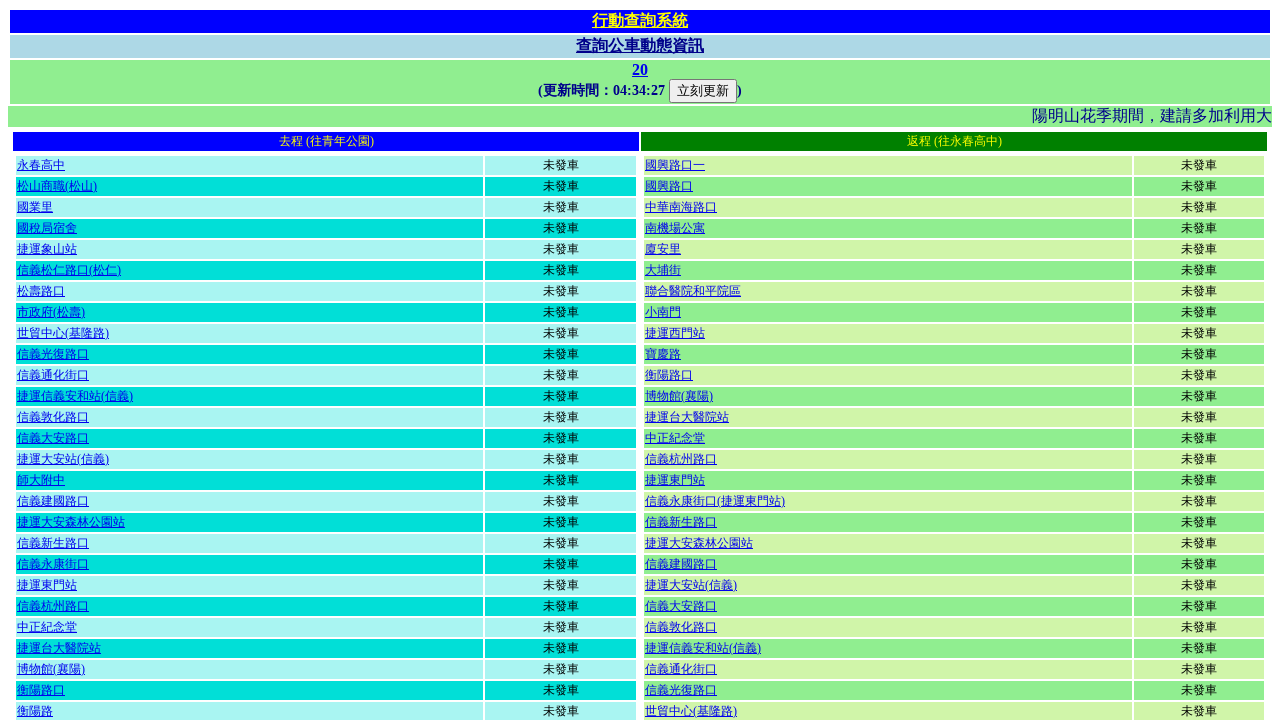